Tests axis-restricted draggable by attempting to drag one element onto another and verifying their positions align

Starting URL: https://demoqa.com/

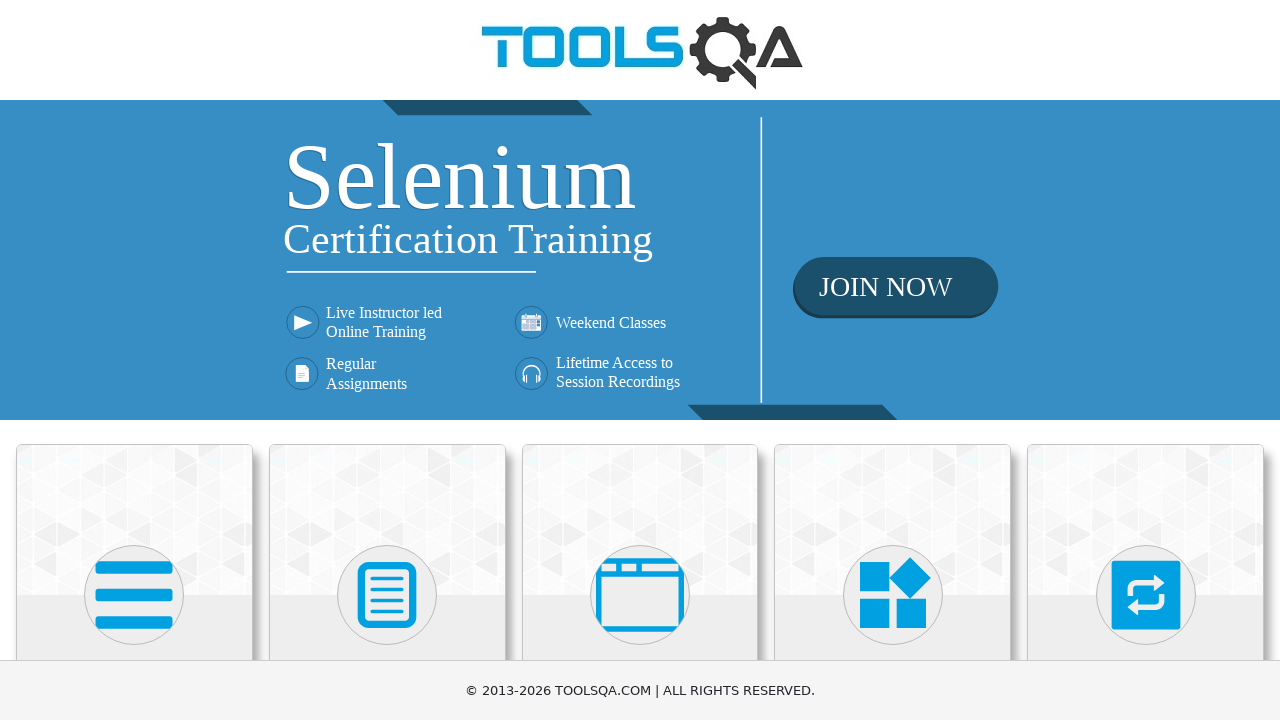

Clicked on Interactions category at (1146, 360) on text=Interactions
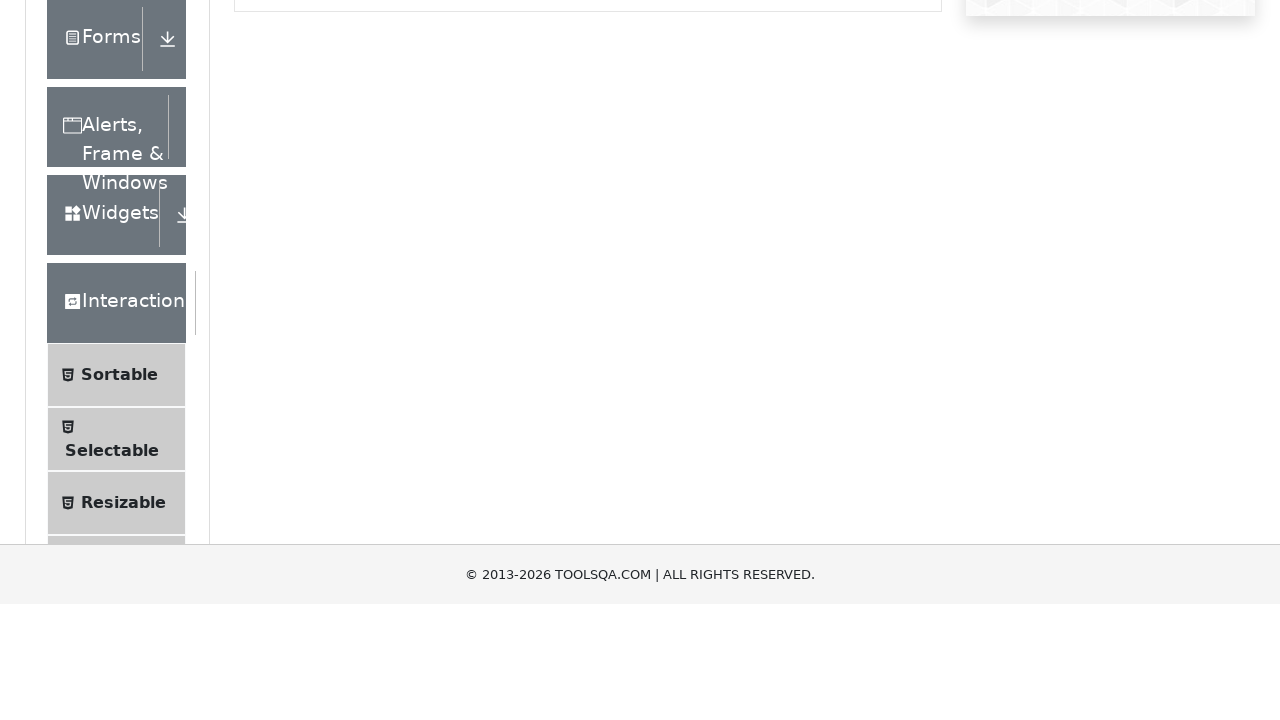

Clicked on Dragabble menu item at (127, 475) on text=Dragabble
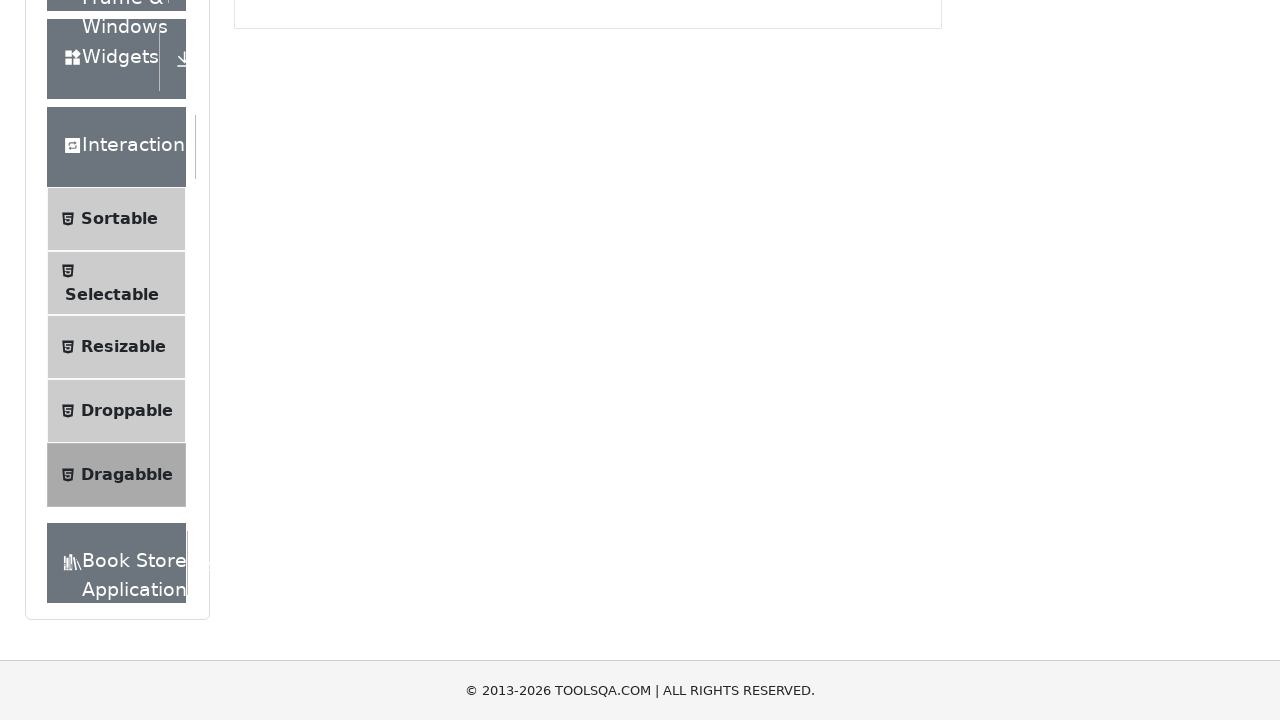

Clicked on Axis Restricted tab at (397, 244) on #draggableExample-tab-axisRestriction
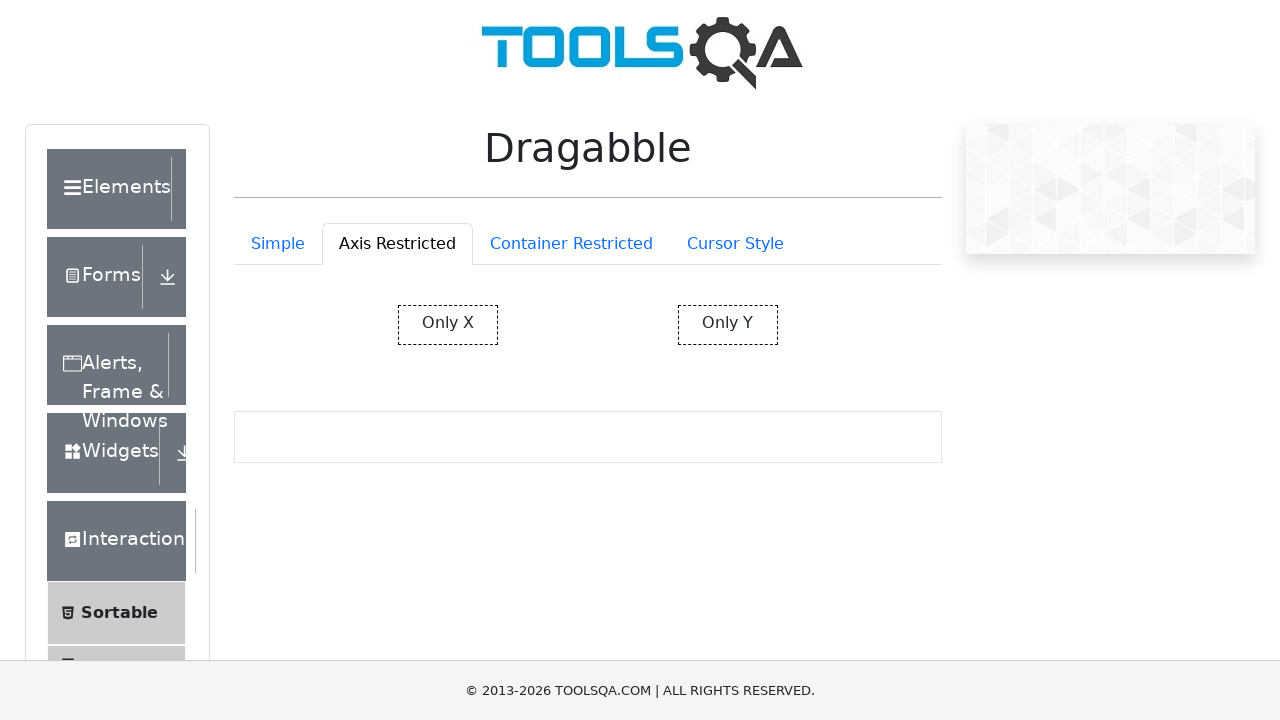

Waited for restricted elements to load
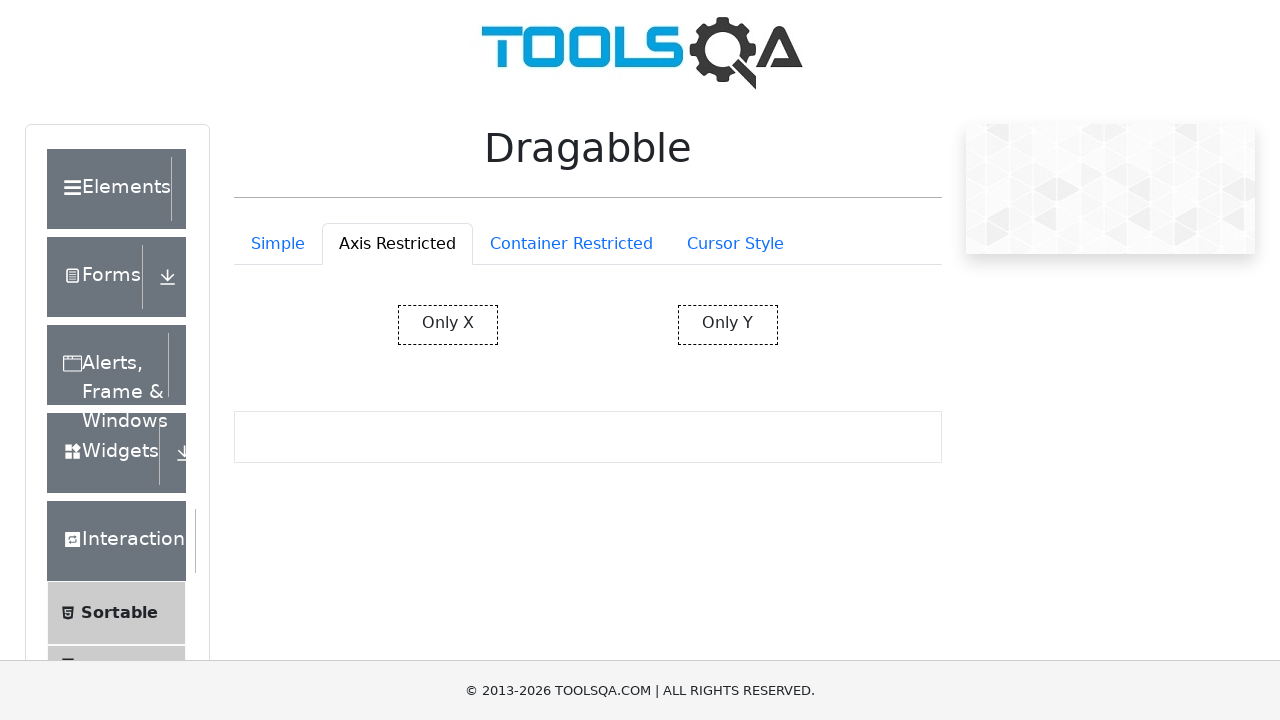

Located source and target draggable elements
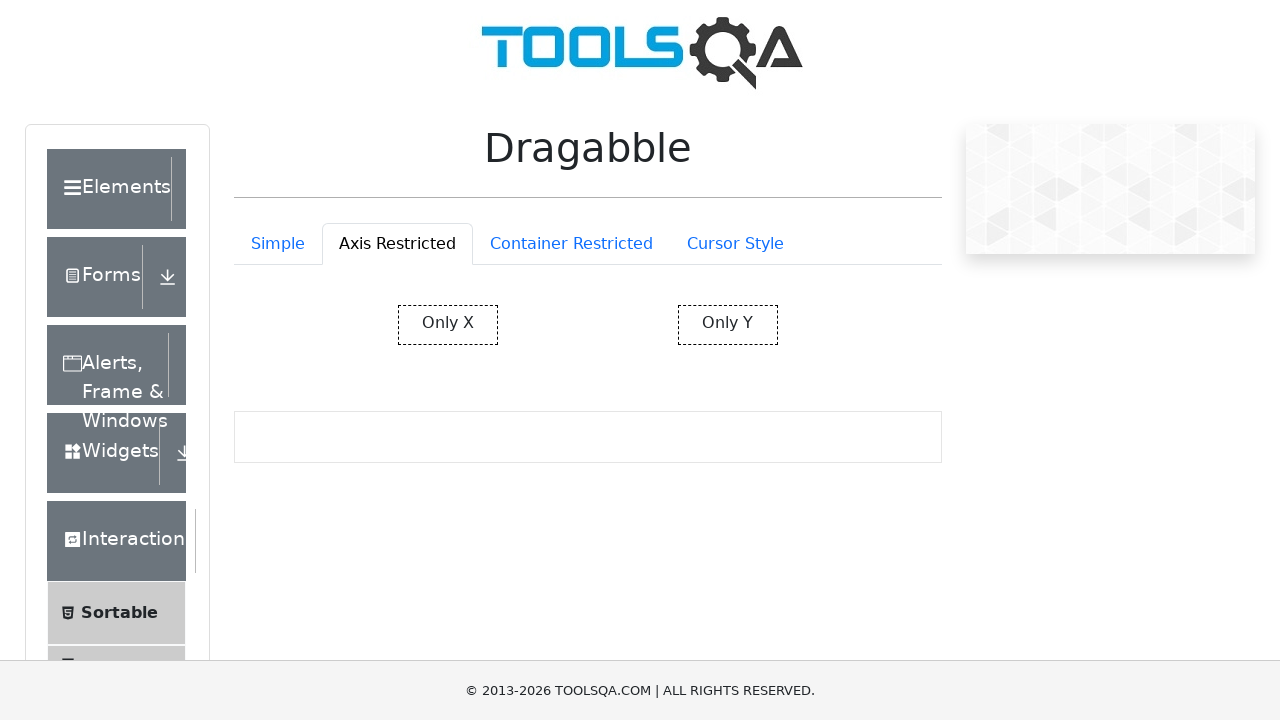

Dragged source element (restrictedX) onto target element (restrictedY) at (728, 325)
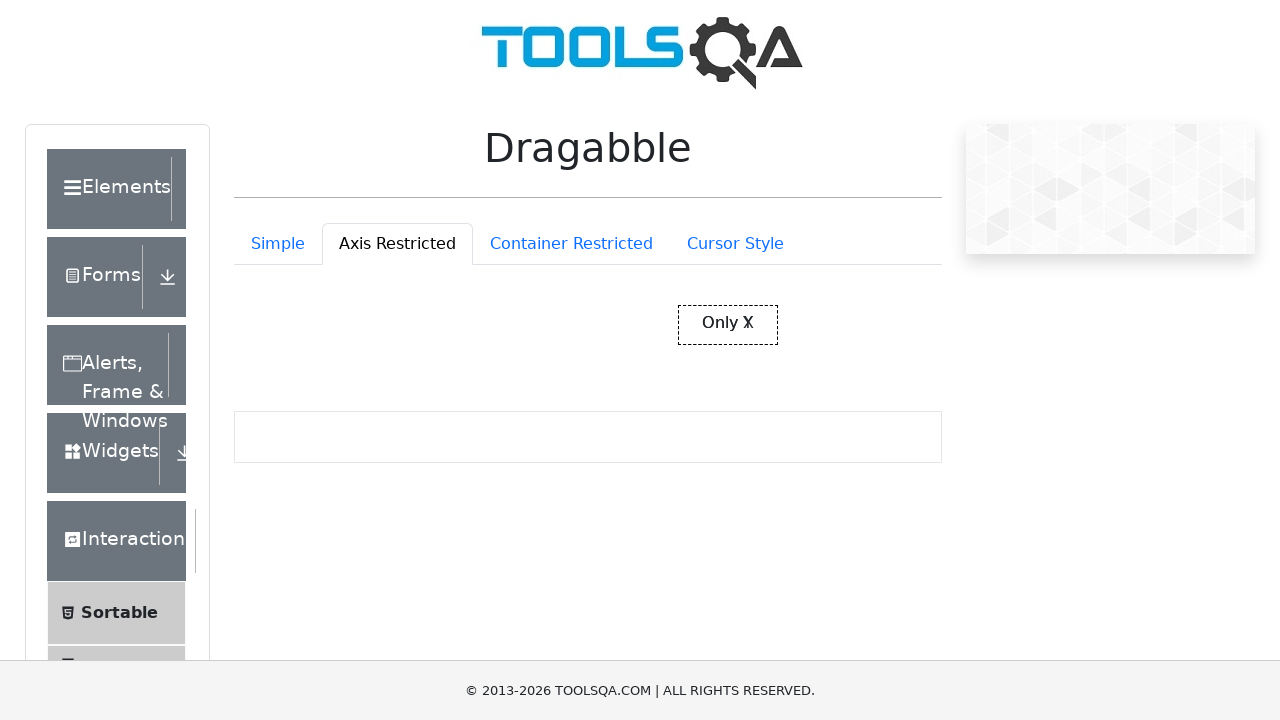

Waited for drag animation to complete
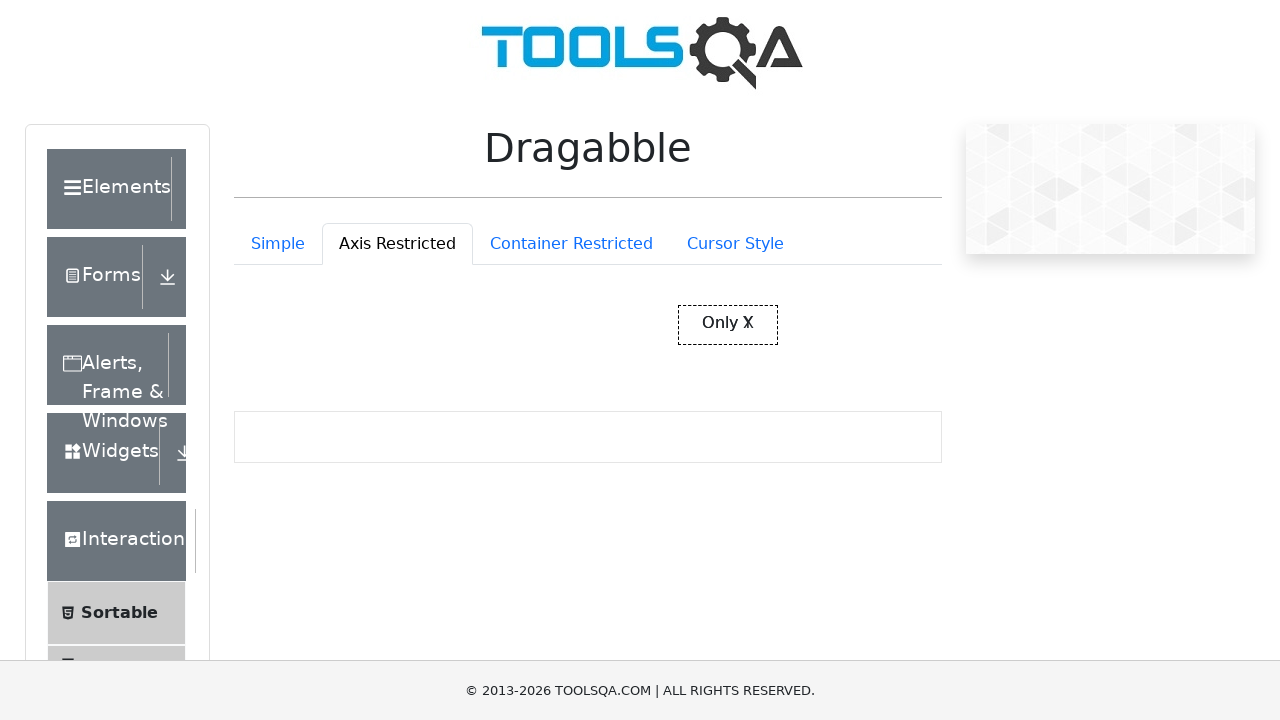

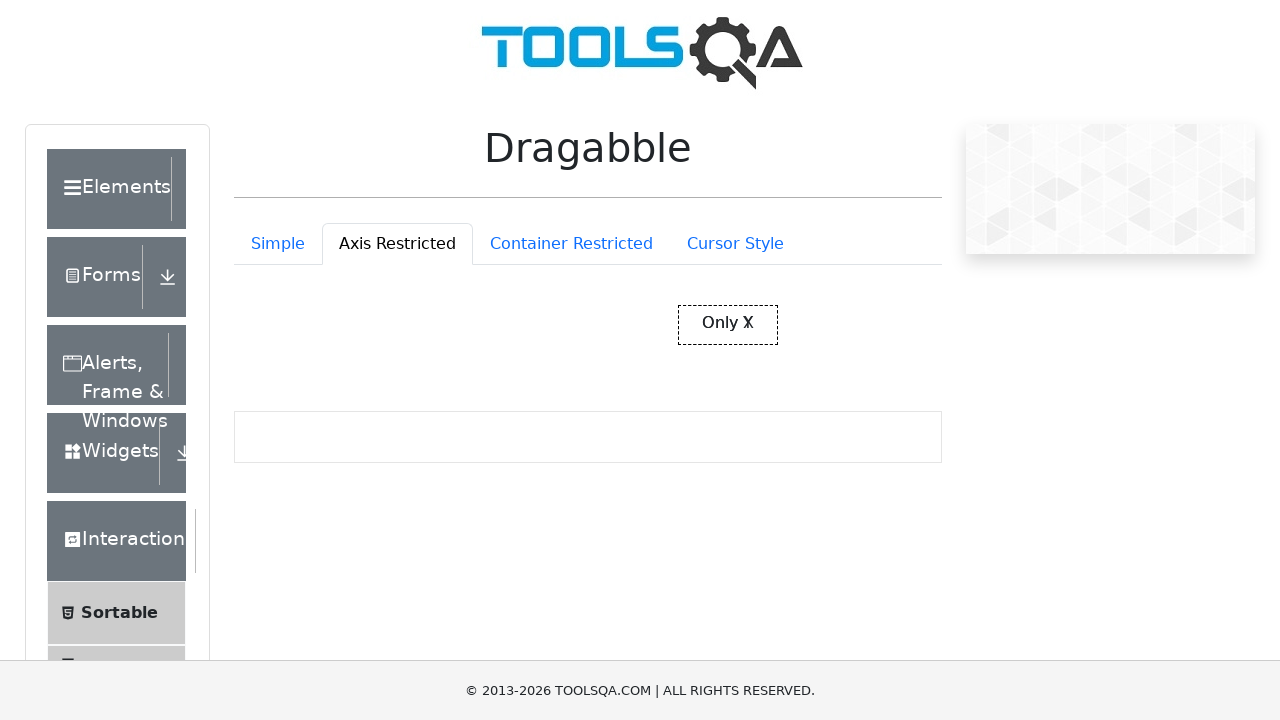